Tests JavaScript prompt alert functionality by triggering a prompt, entering text, and accepting it

Starting URL: https://v1.training-support.net/selenium/javascript-alerts

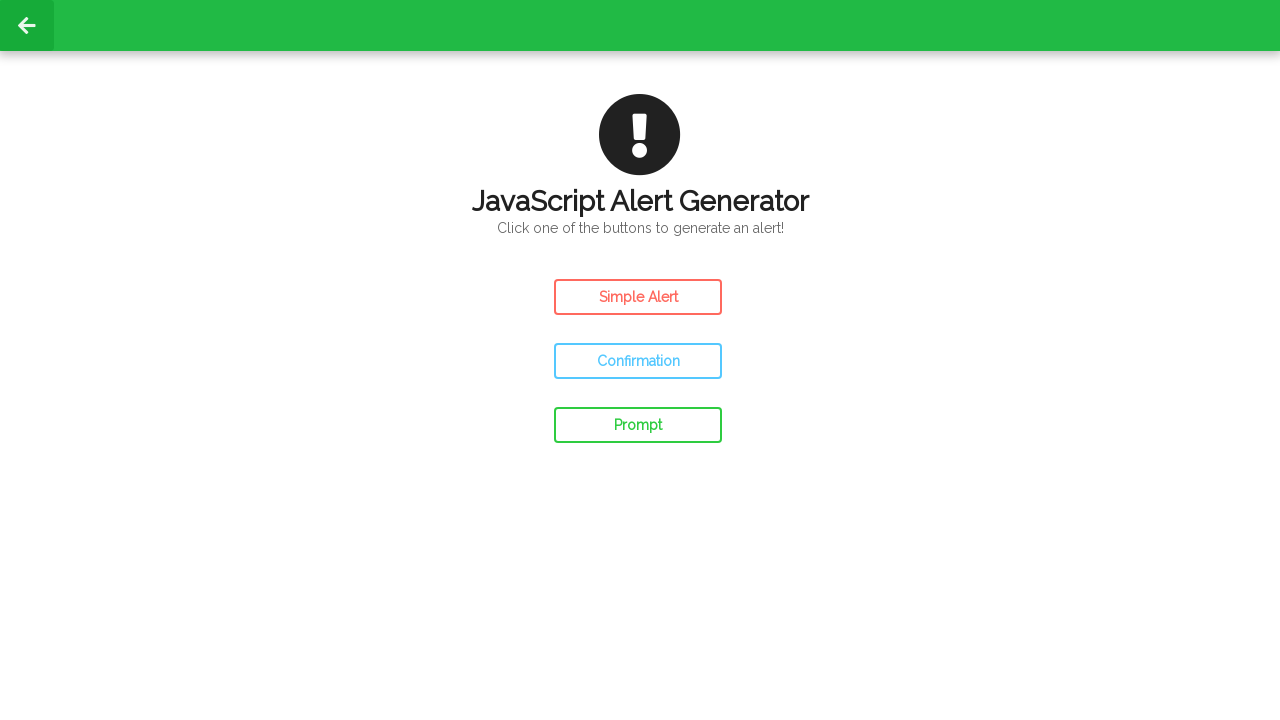

Clicked prompt alert button at (638, 425) on #prompt
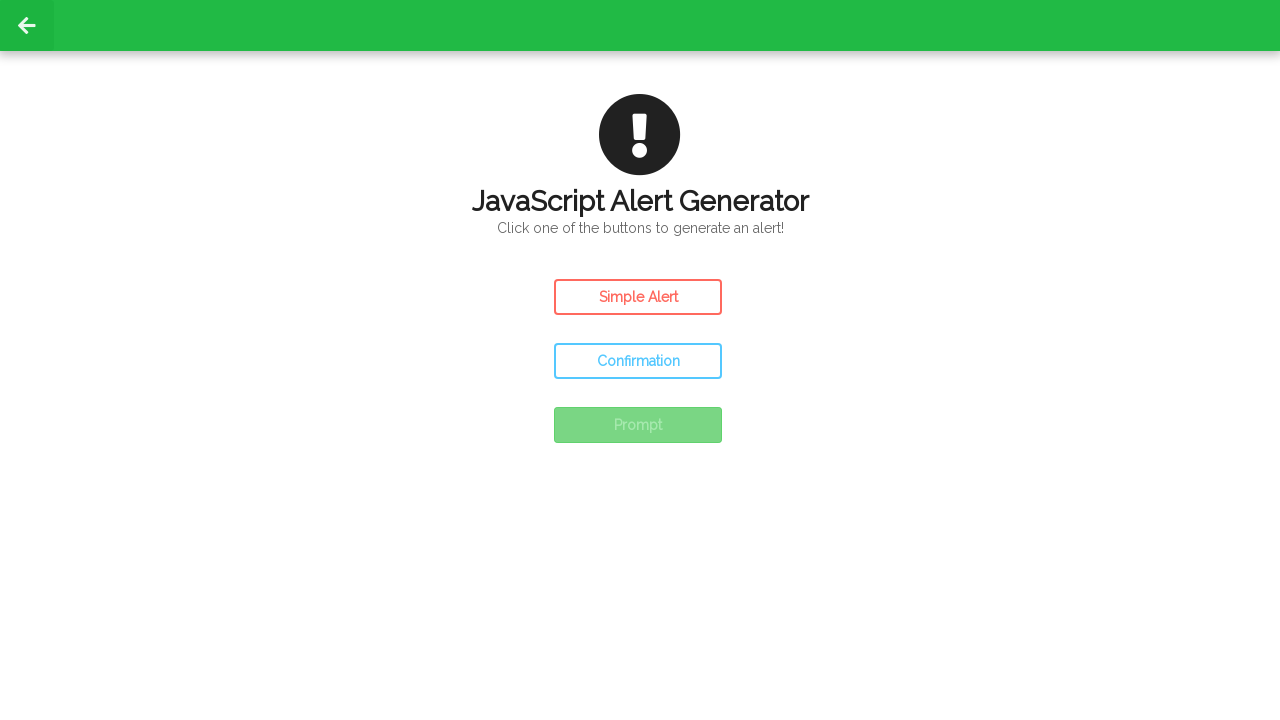

Set up dialog event handler
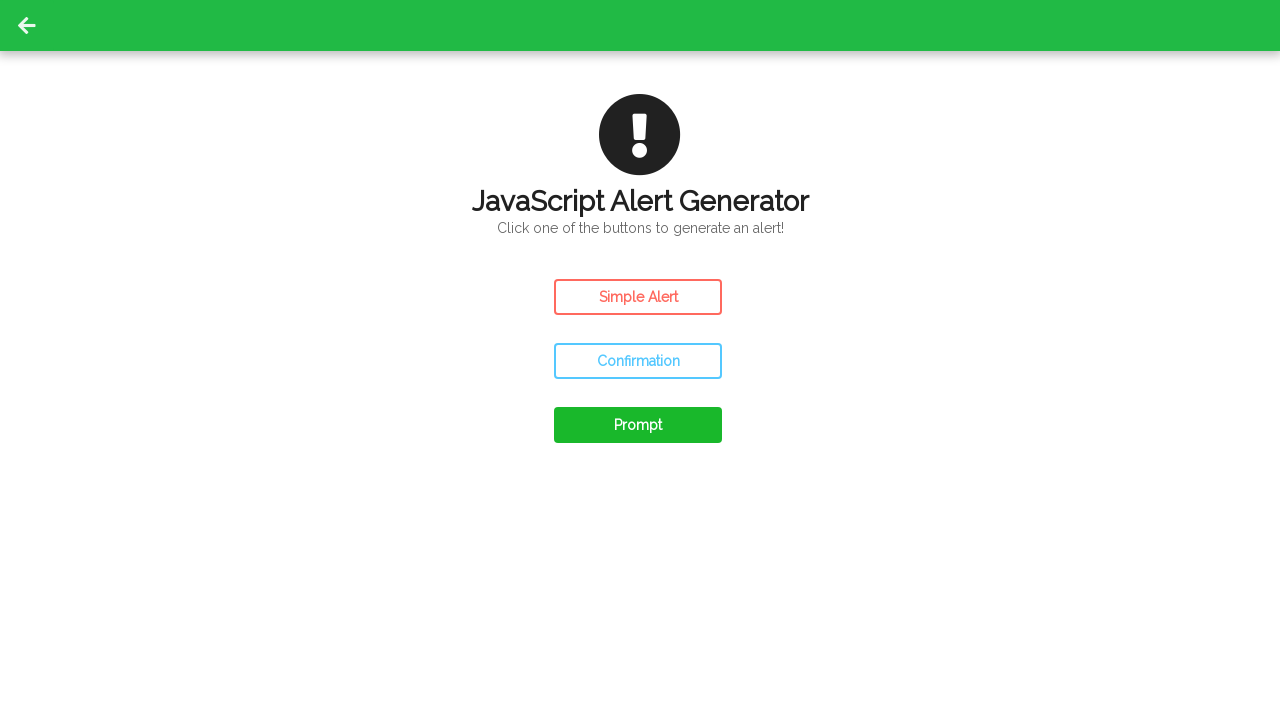

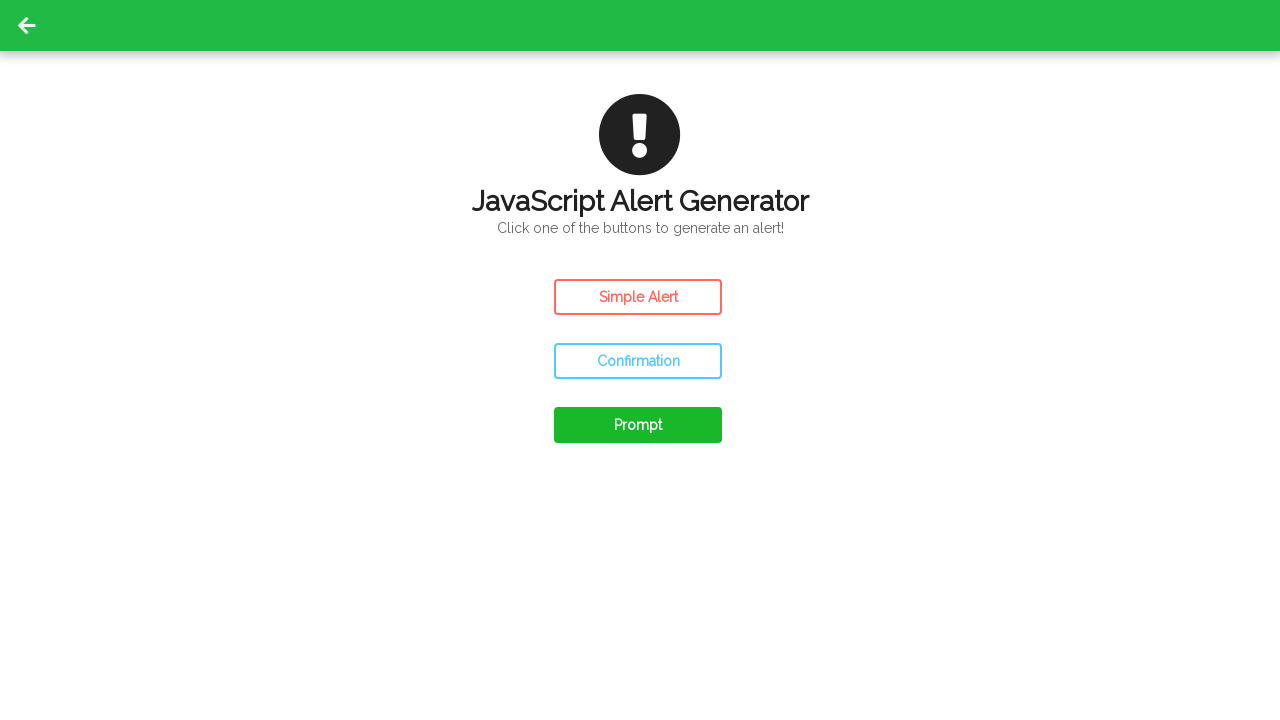